Tests the resizable box functionality by dragging the resize handle to increase the box dimensions and verifying the size change

Starting URL: https://demoqa.com/resizable/

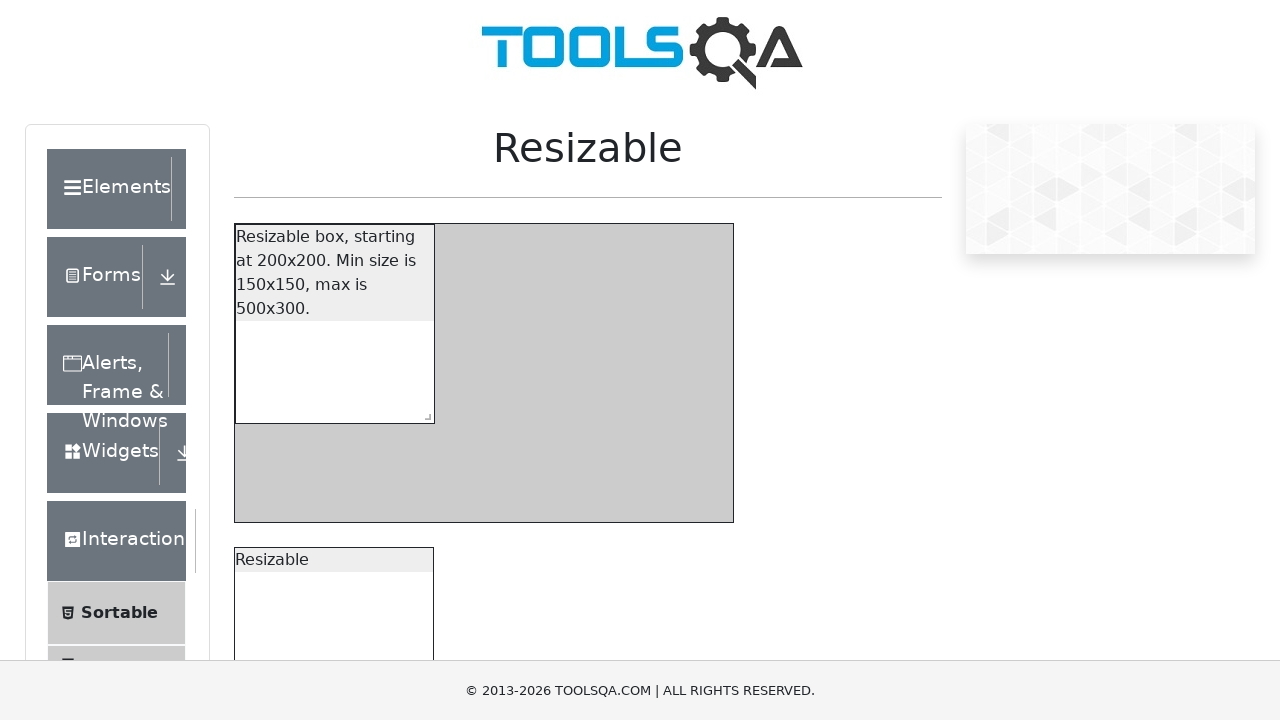

Resizable box is now visible
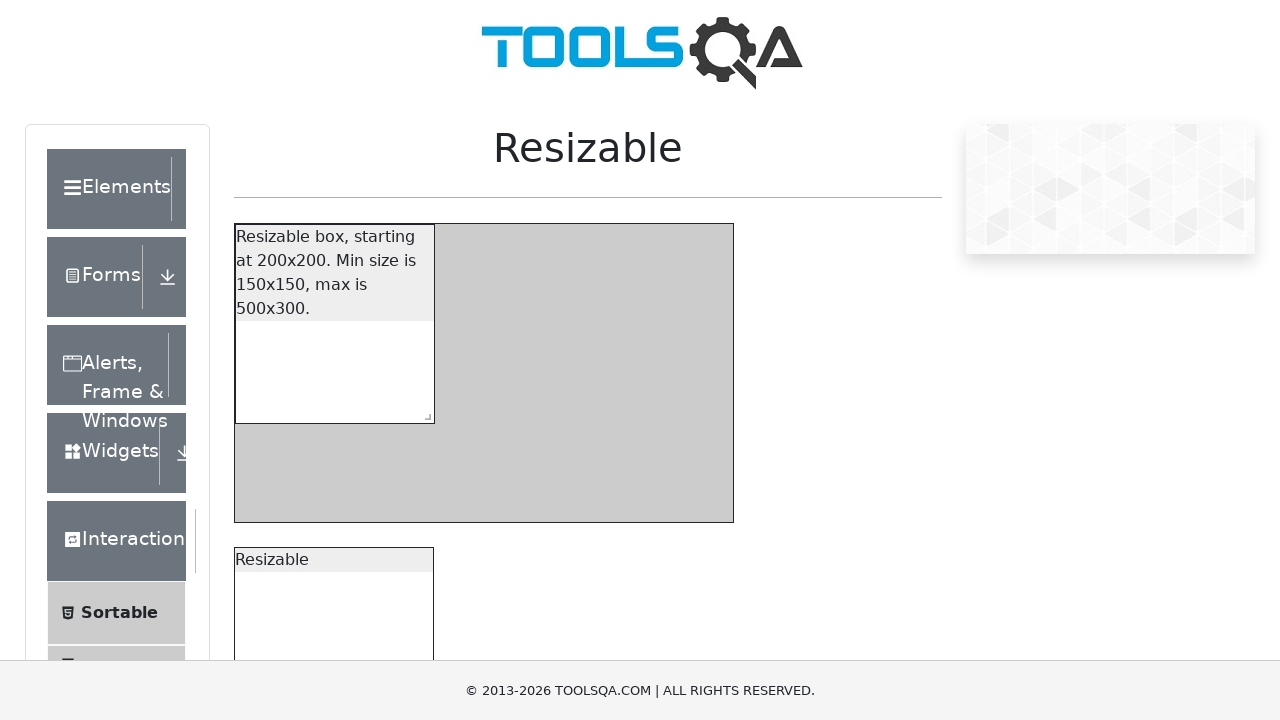

Located the resize handle element
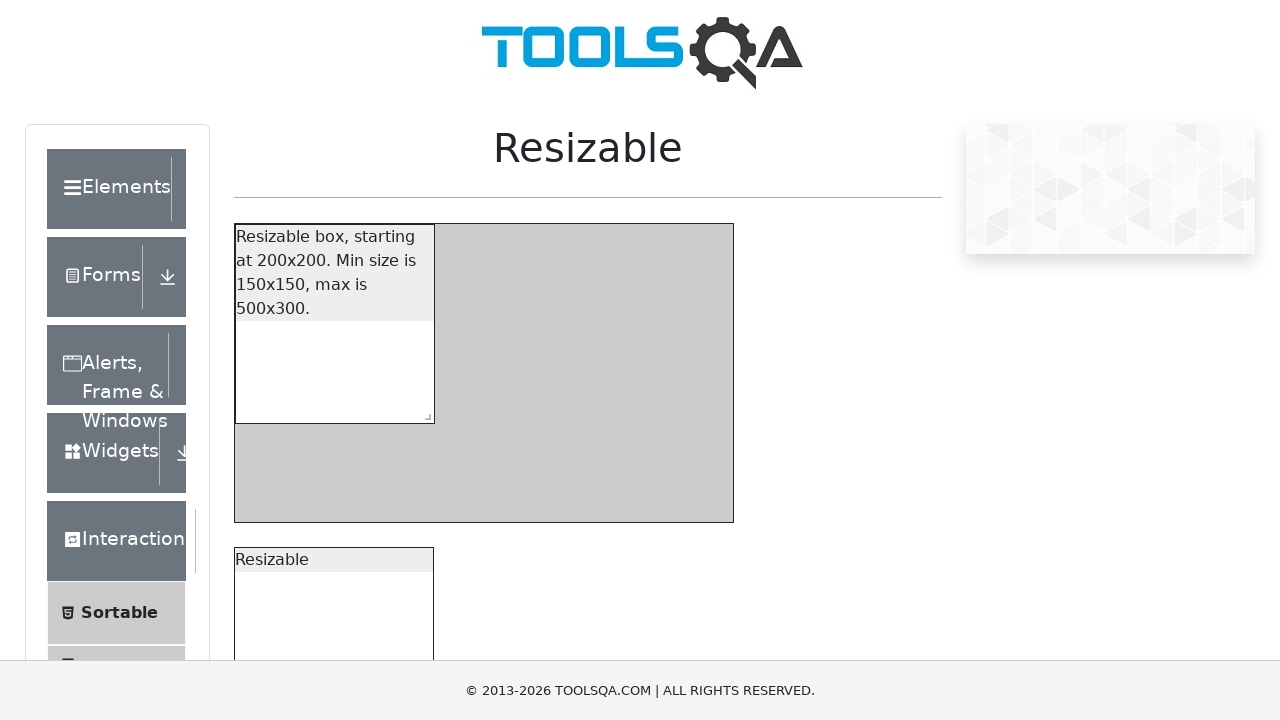

Performed drag and drop on resize handle to increase box dimensions by 100x100 pixels at (513, 450)
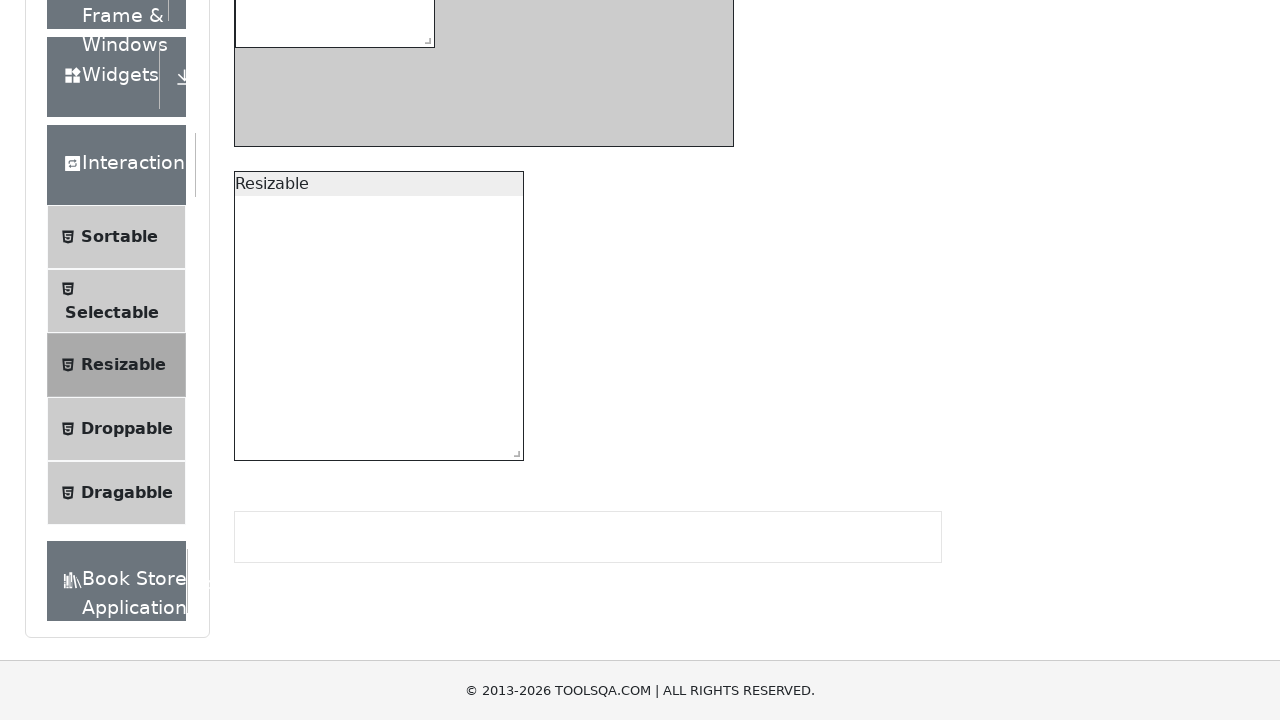

Retrieved resize handle bounding box coordinates
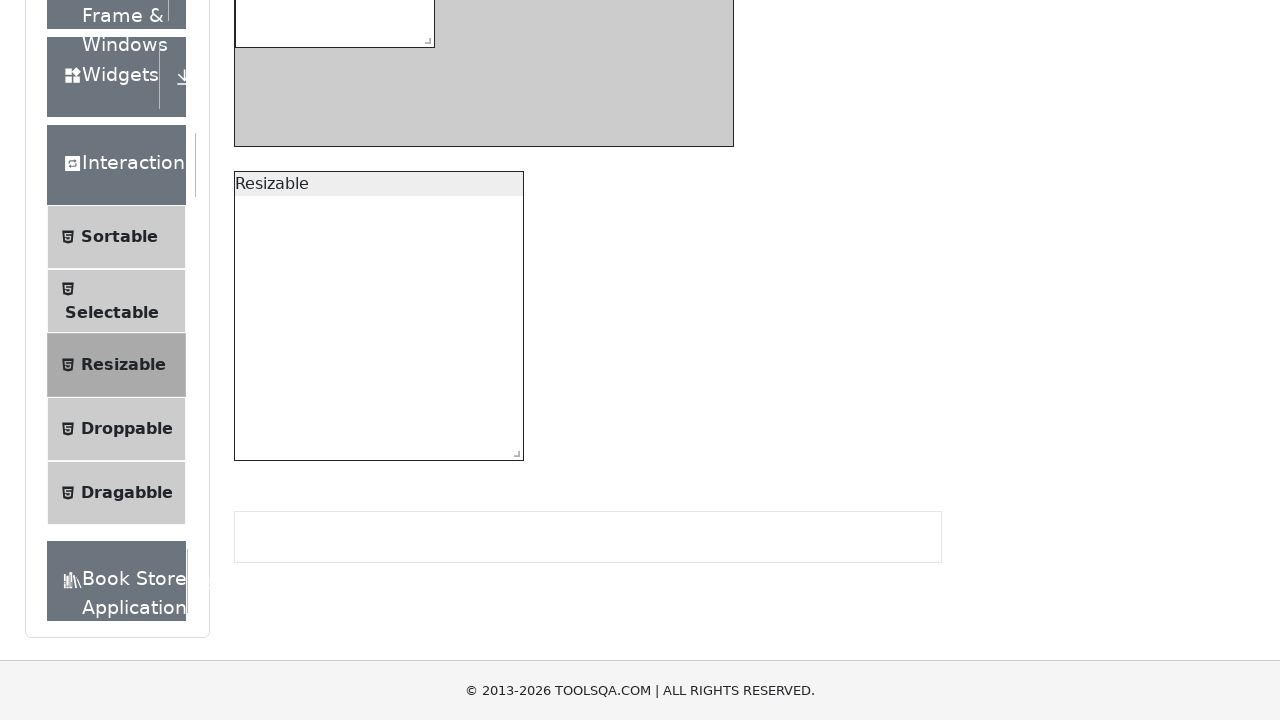

Moved mouse to resize handle center position at (513, 450)
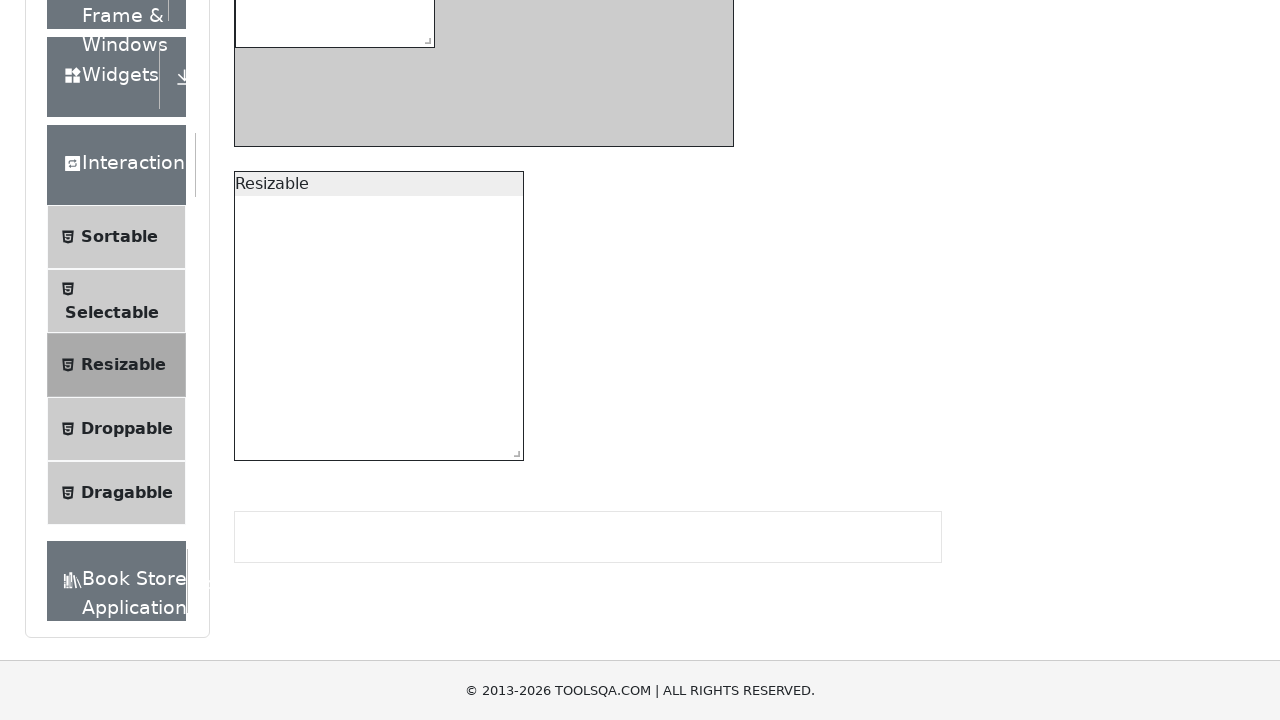

Pressed mouse button down on resize handle at (513, 450)
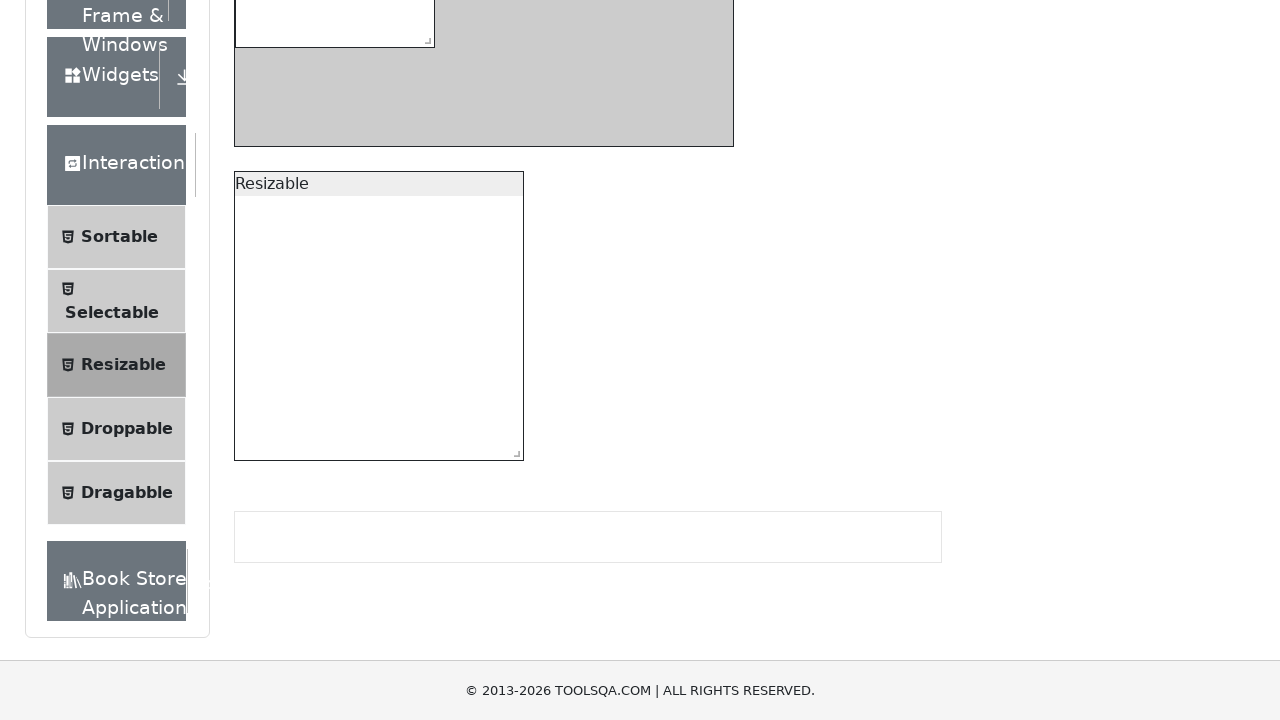

Dragged mouse 100 pixels right and 100 pixels down at (613, 550)
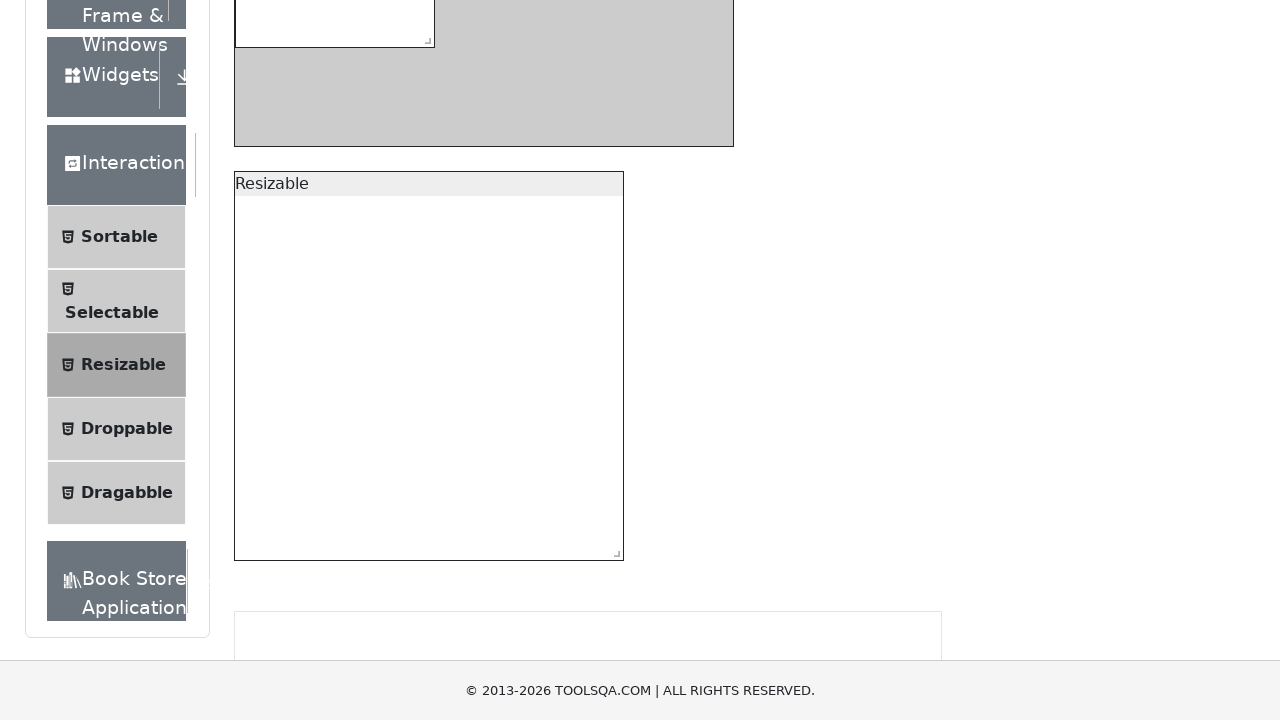

Released mouse button to complete resize drag operation at (613, 550)
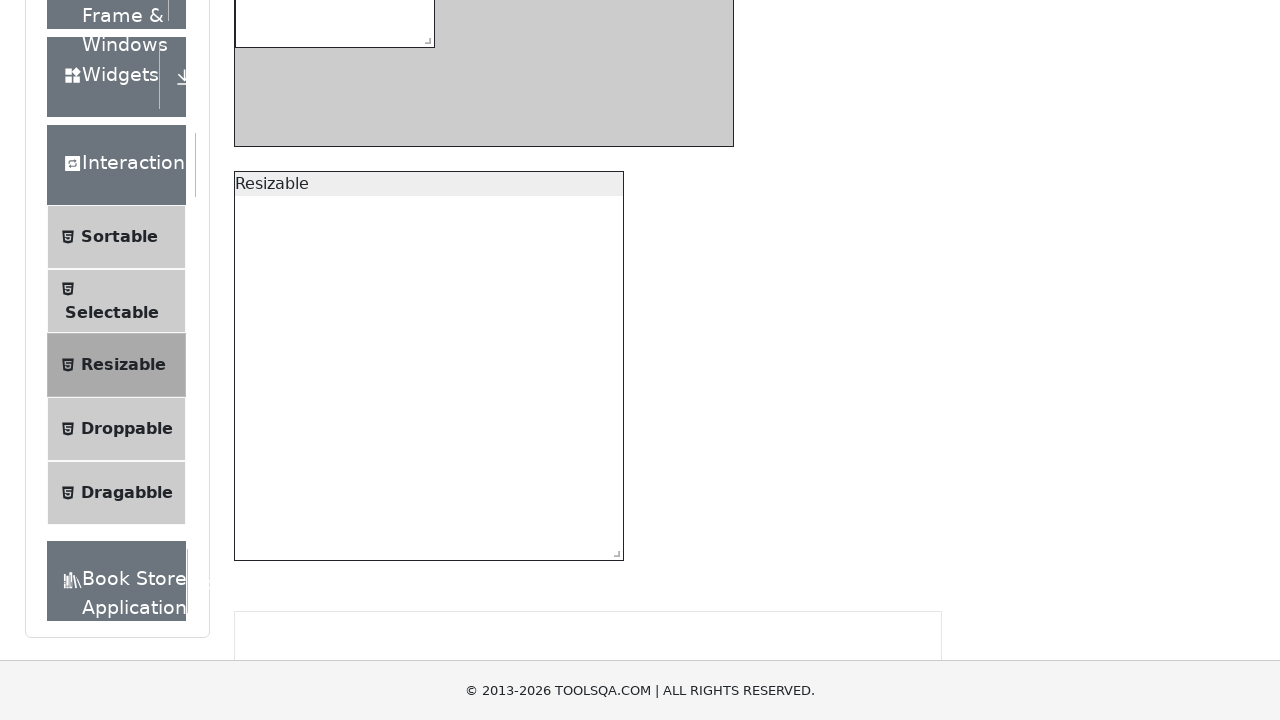

Waited 500ms for resize animation to complete
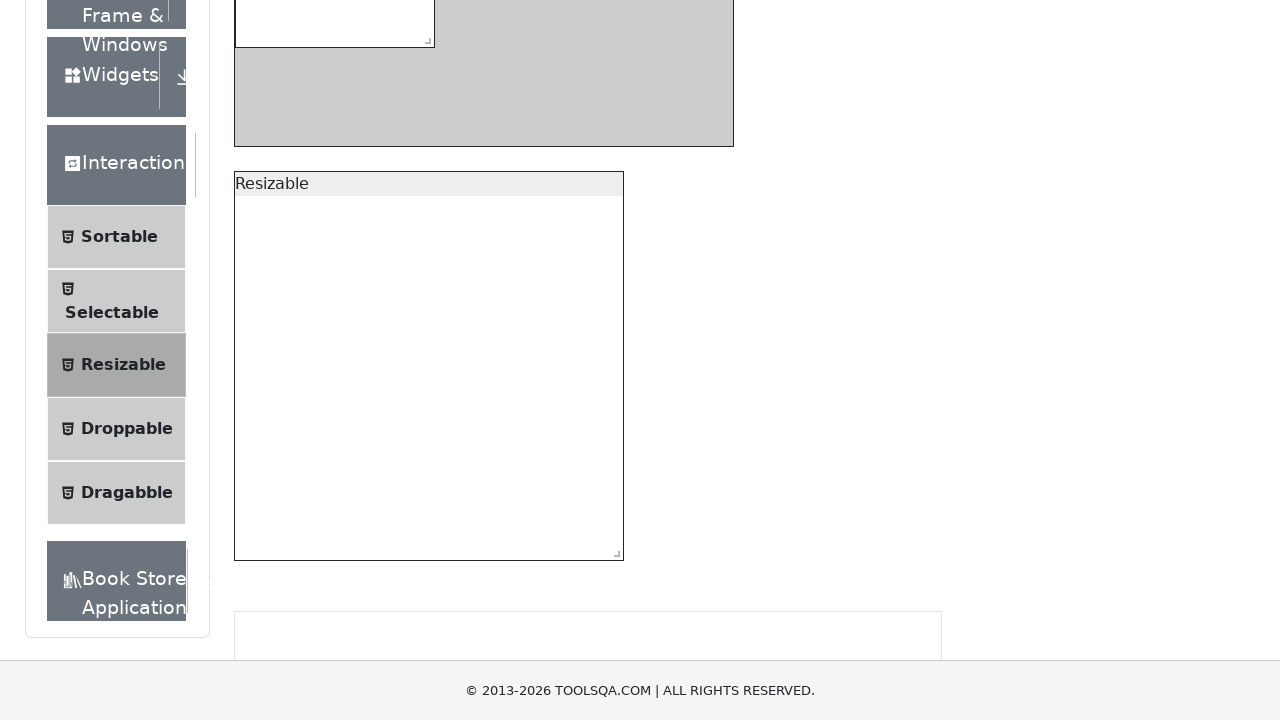

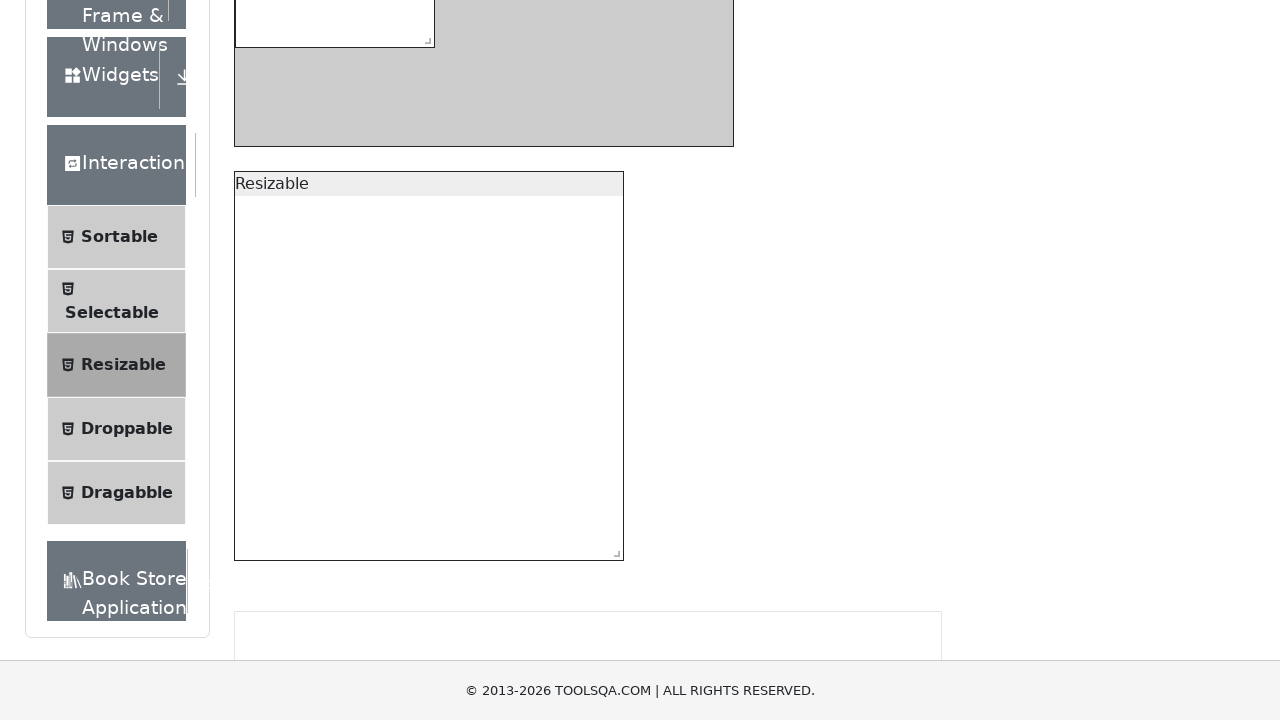